Tests the complete checkout flow on an e-commerce site by adding an item to cart, navigating to checkout, filling shipping information, and completing the order

Starting URL: https://danube-web.shop/

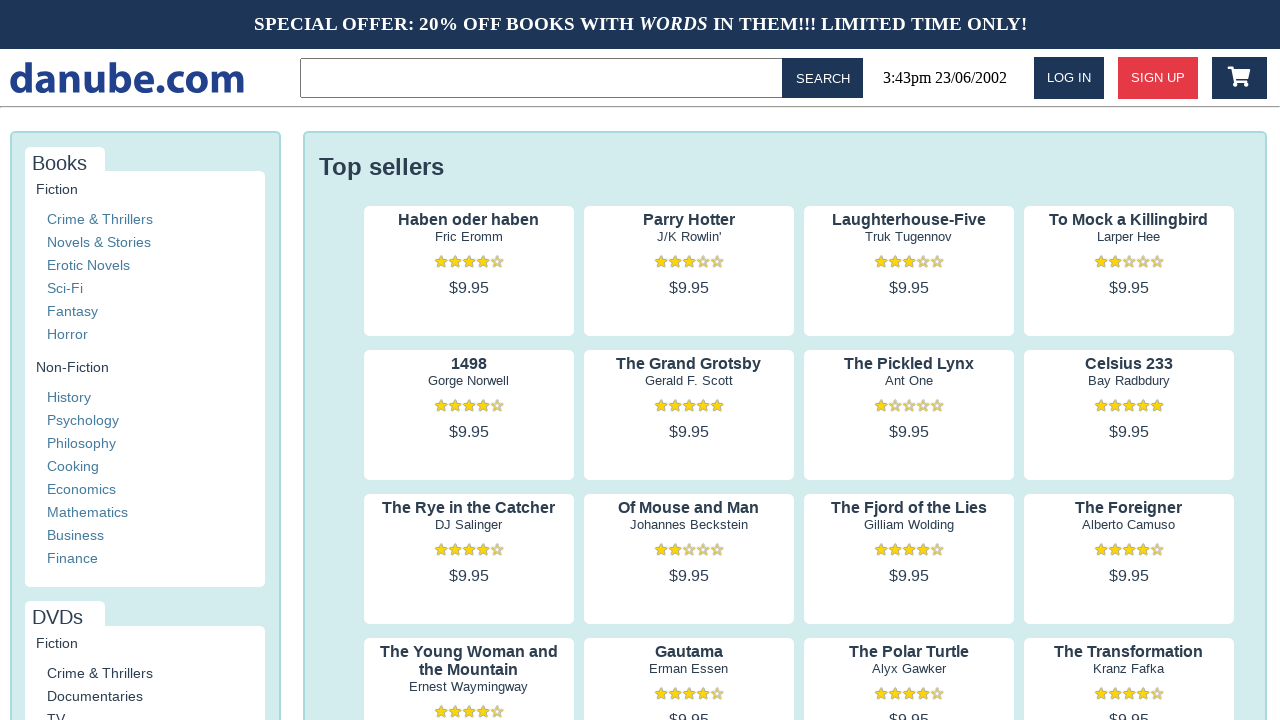

Clicked on first product's author to view details at (469, 237) on .preview:nth-child(1) > .preview-author
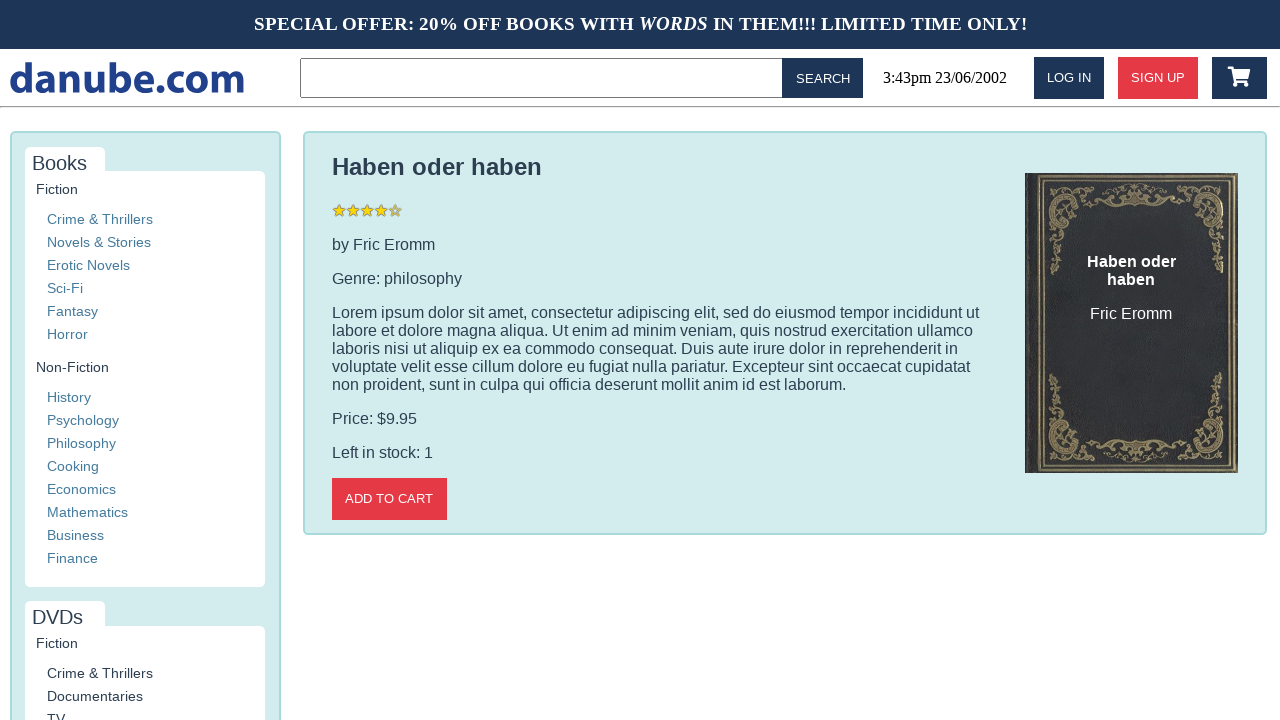

Added item to cart at (389, 499) on .detail-wrapper > .call-to-action
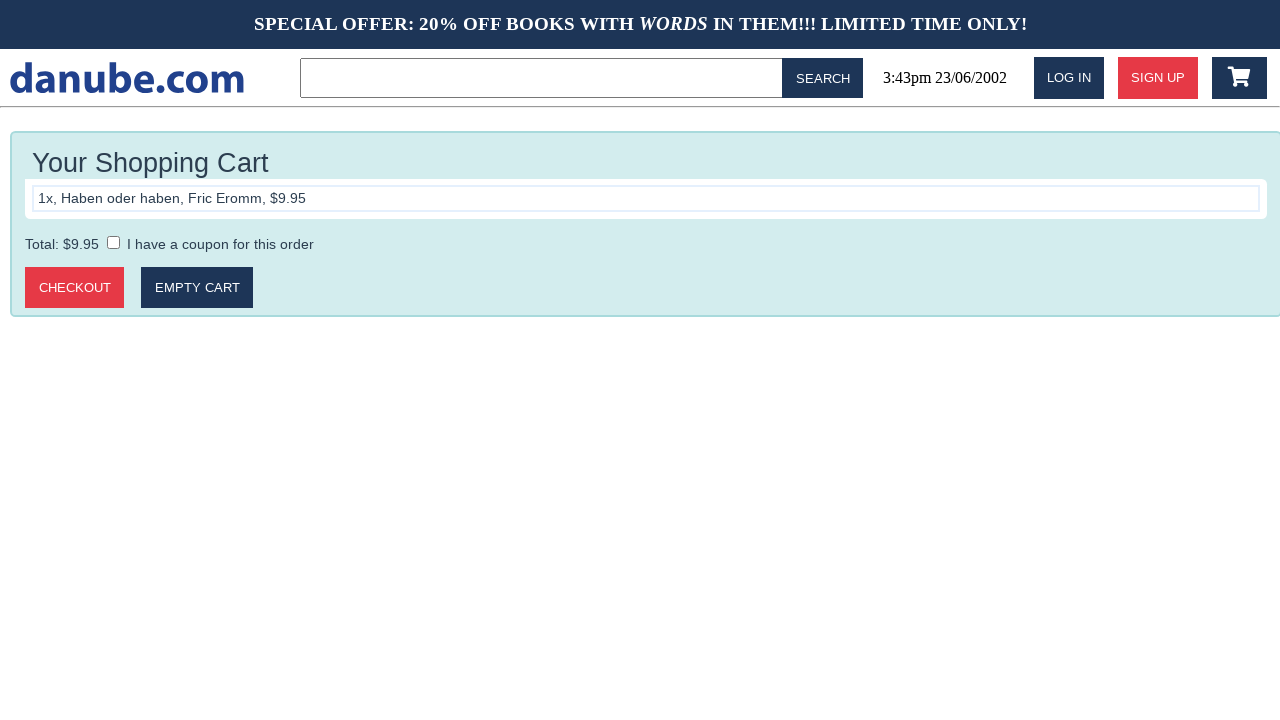

Clicked logo to return to home page at (127, 78) on #logo
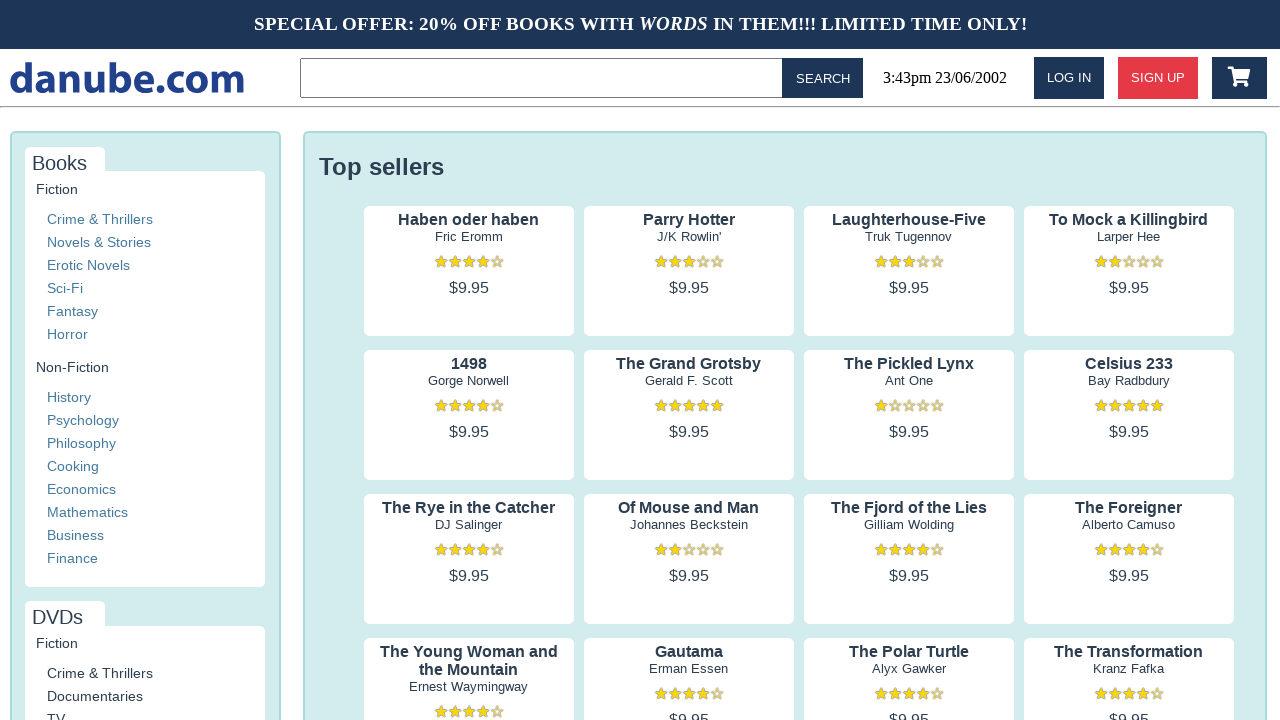

Home page loaded and network idle
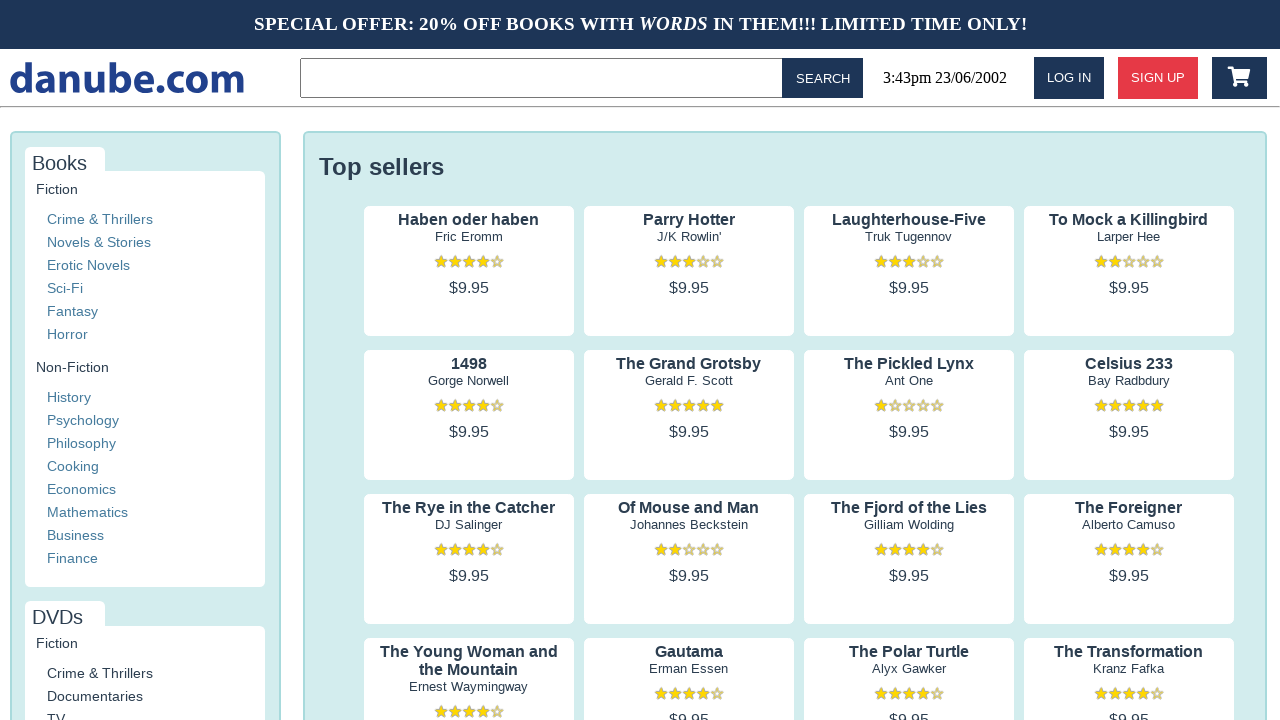

Navigated to cart at (1239, 78) on #cart
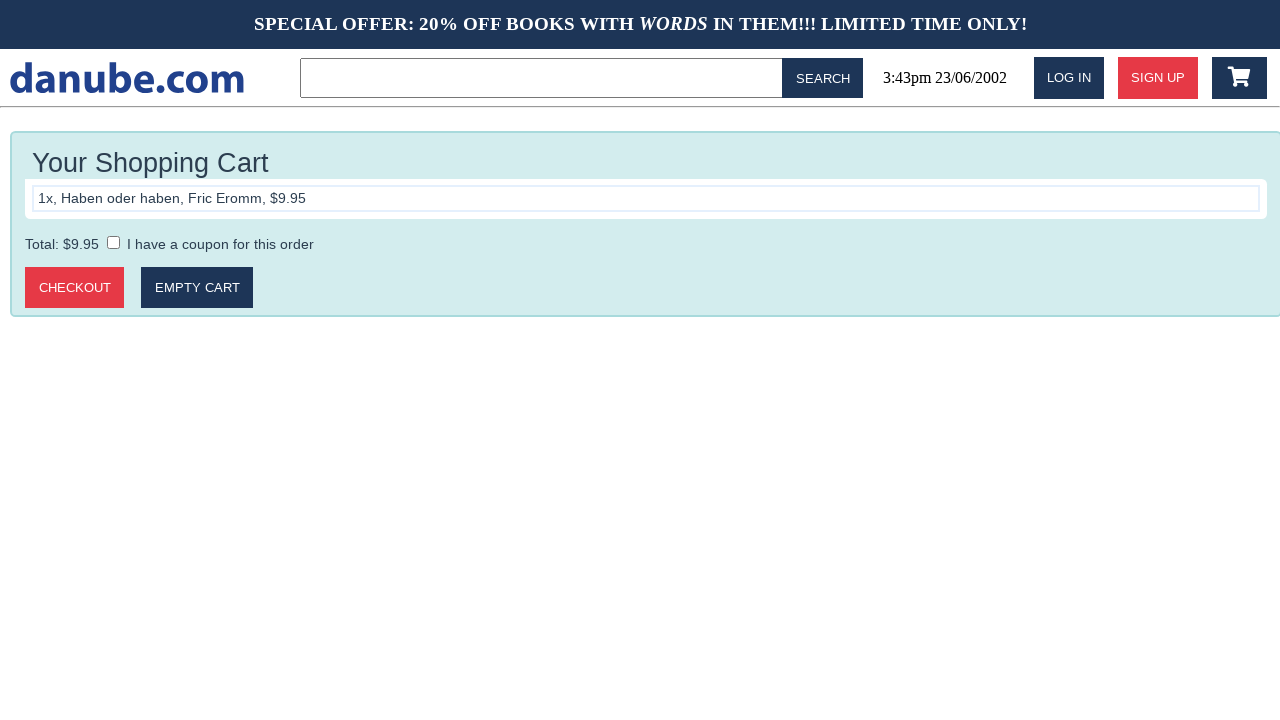

Proceeded to checkout from cart at (75, 288) on .cart > .call-to-action
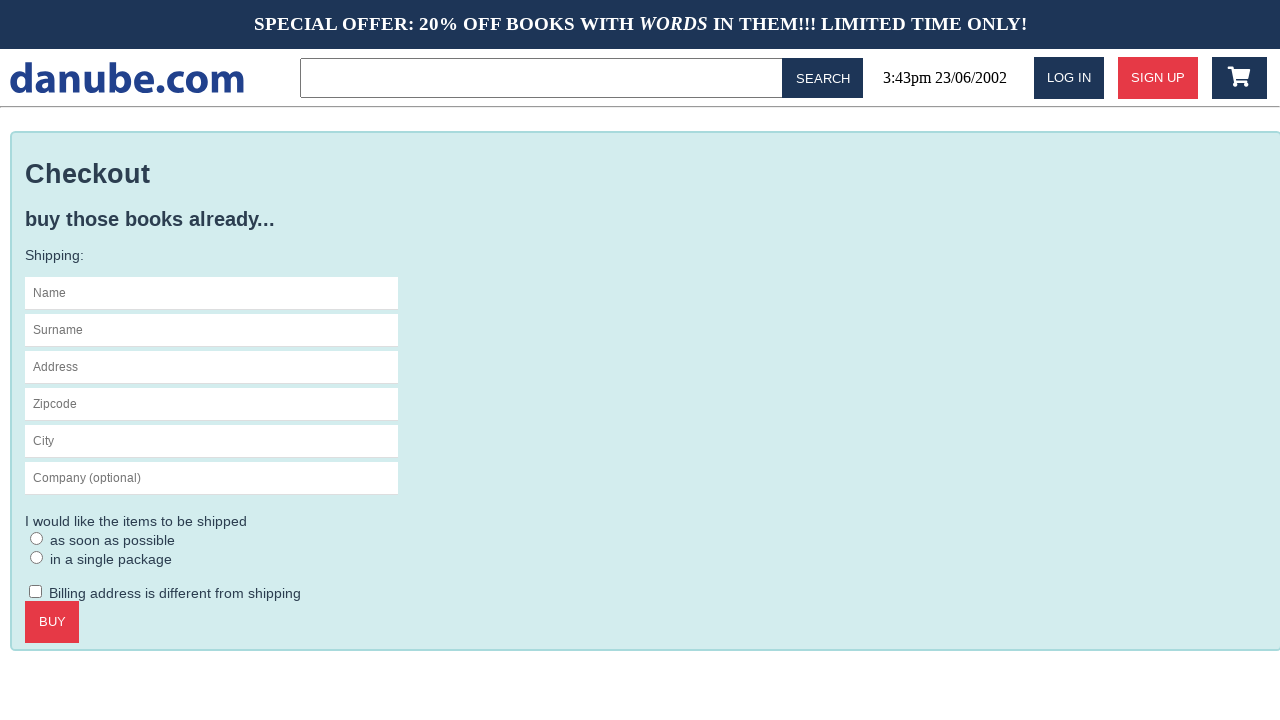

Clicked on name field at (212, 293) on #s-name
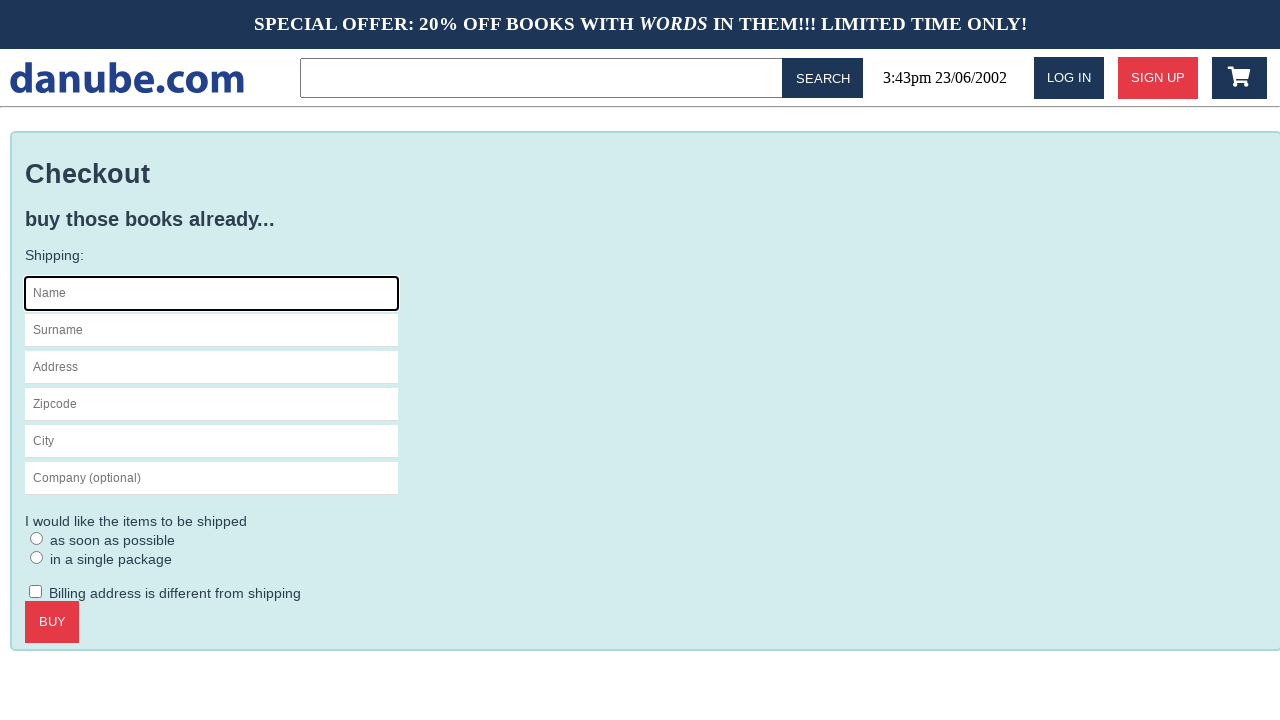

Filled name field with 'Max' on #s-name
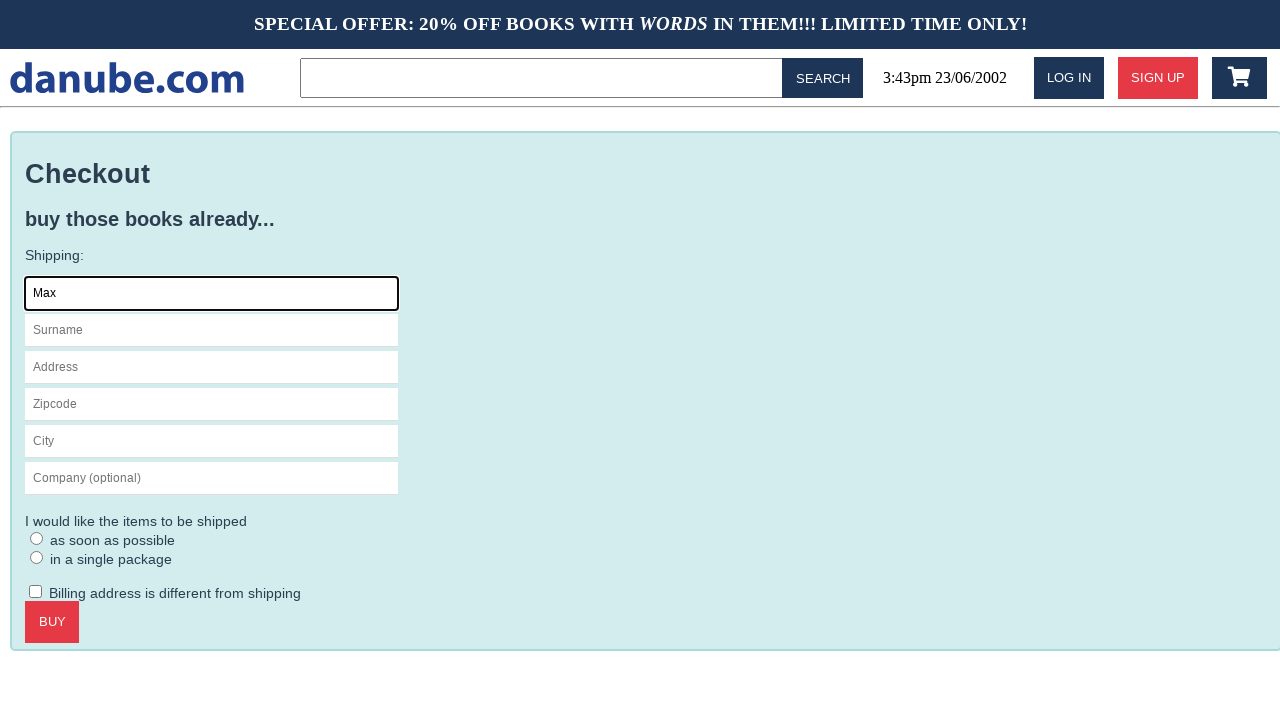

Filled surname field with 'Mustermann' on #s-surname
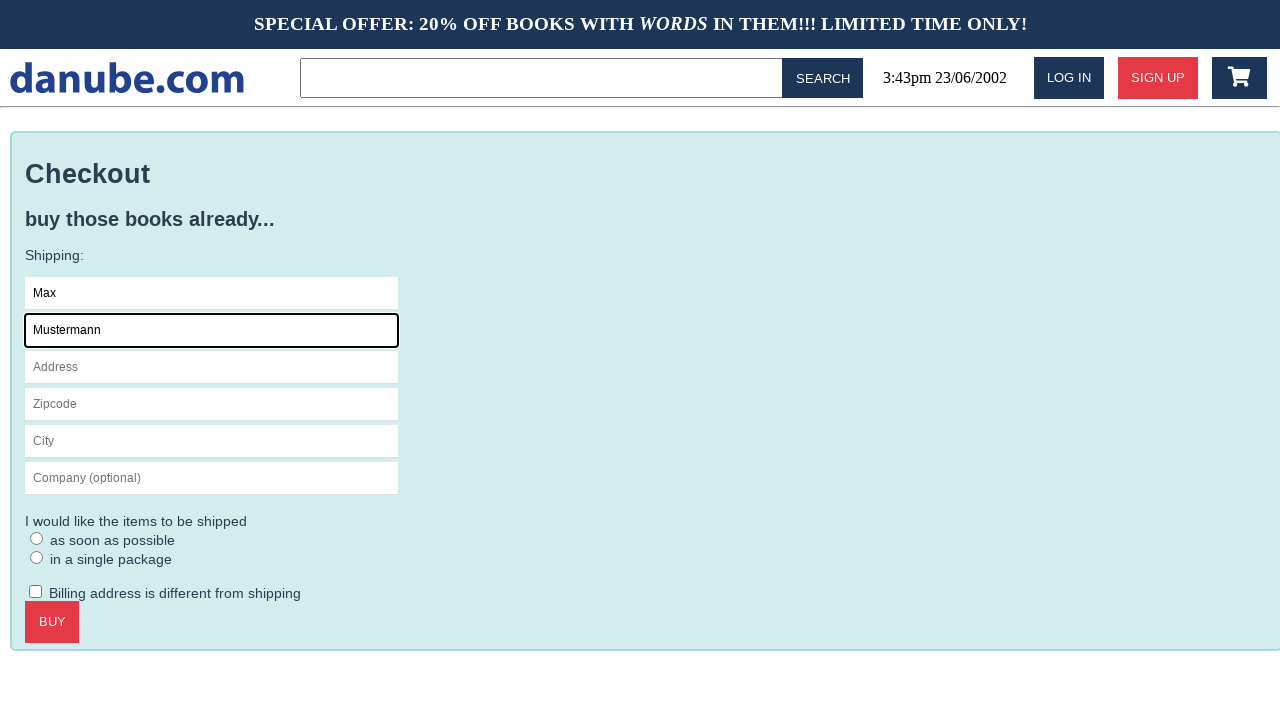

Filled address field with 'Charlottenstr. 57' on #s-address
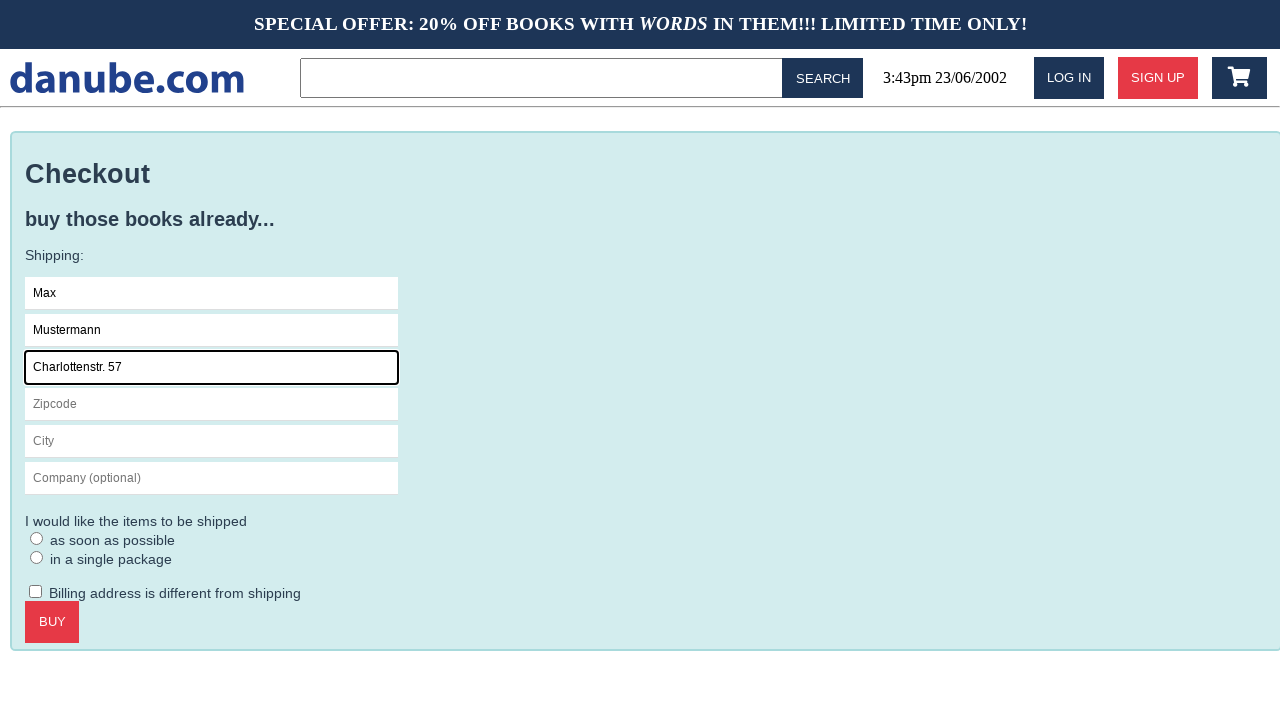

Filled zipcode field with '10117' on #s-zipcode
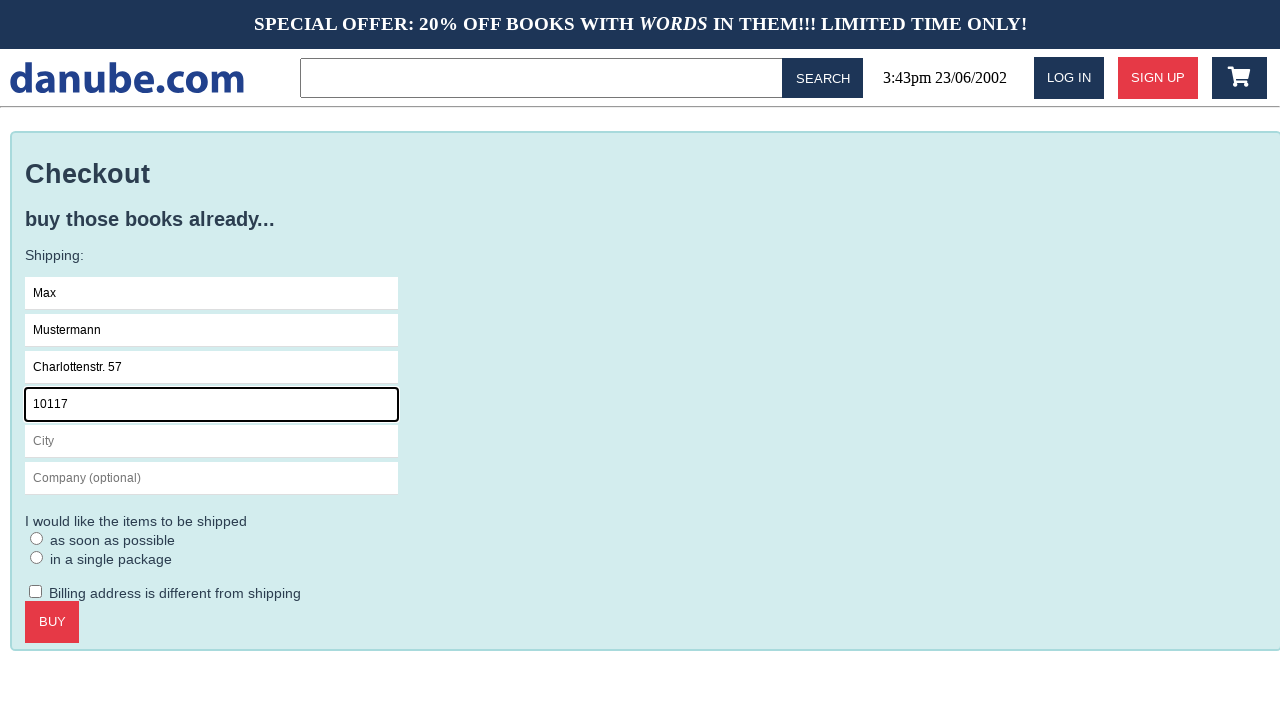

Filled city field with 'Berlin' on #s-city
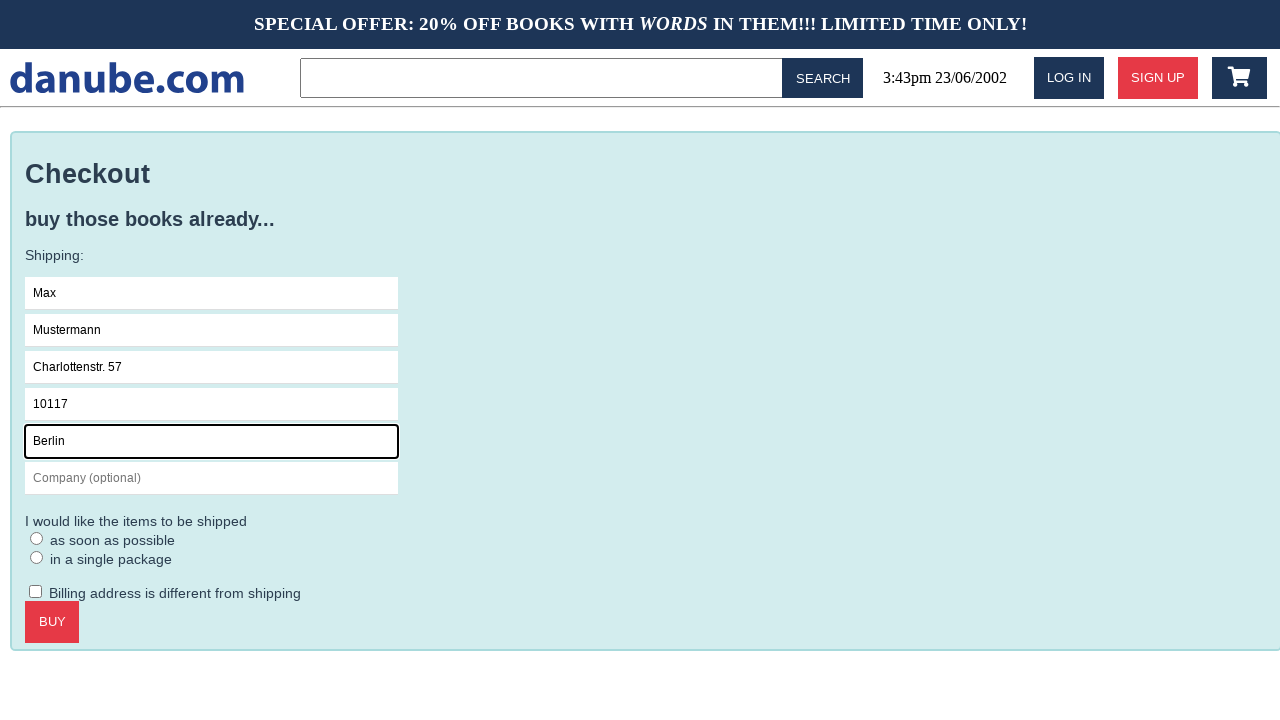

Filled company field with 'Firma GmbH' on #s-company
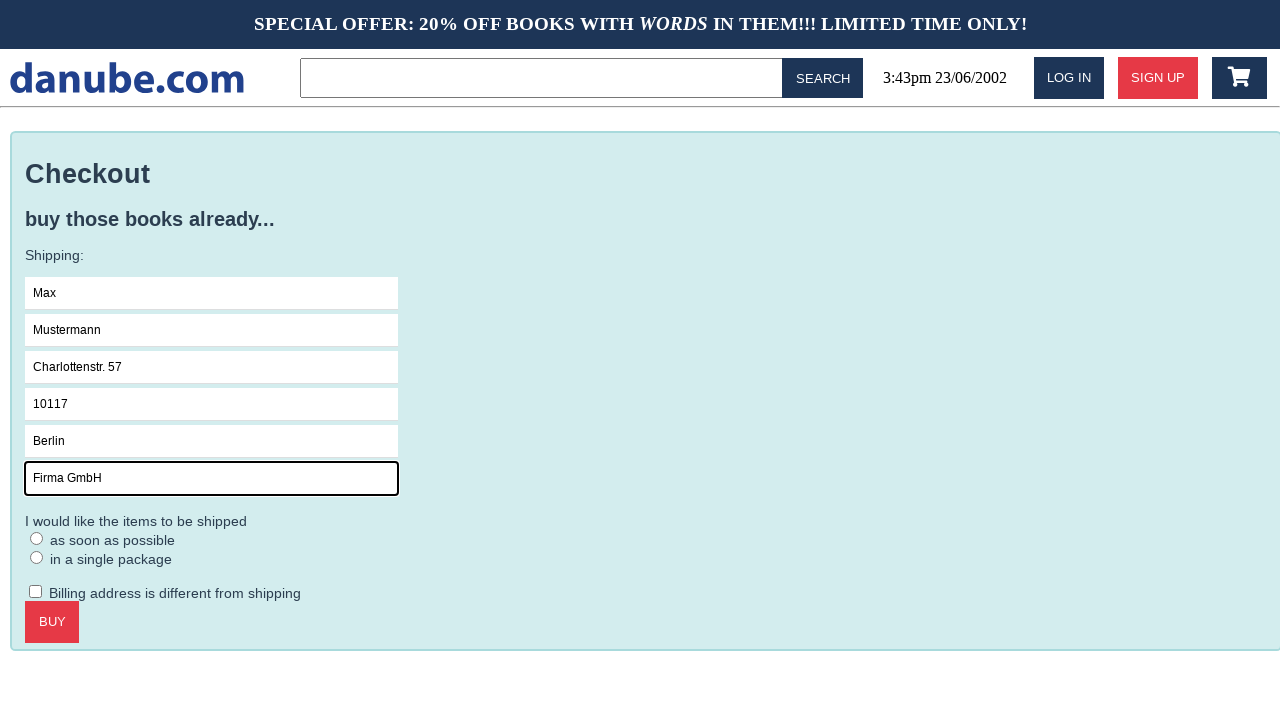

Clicked on checkout form at (646, 439) on .checkout > form
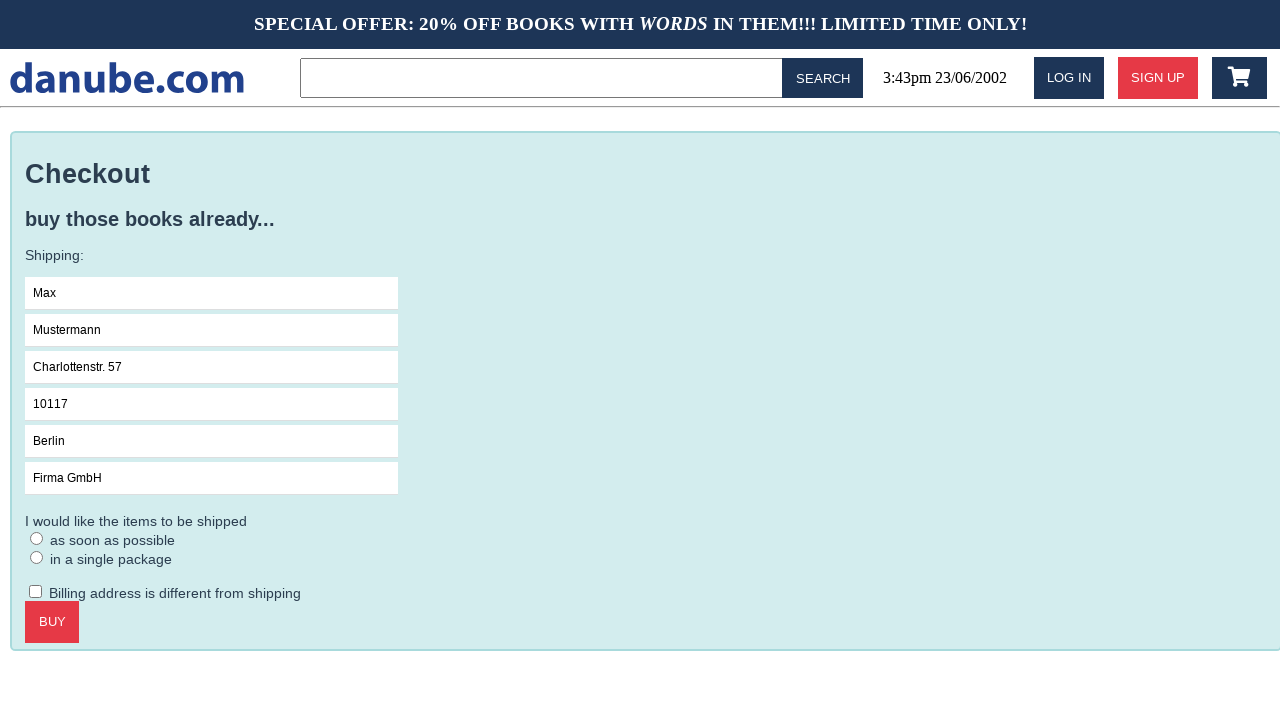

Selected ASAP delivery option at (37, 538) on #asap
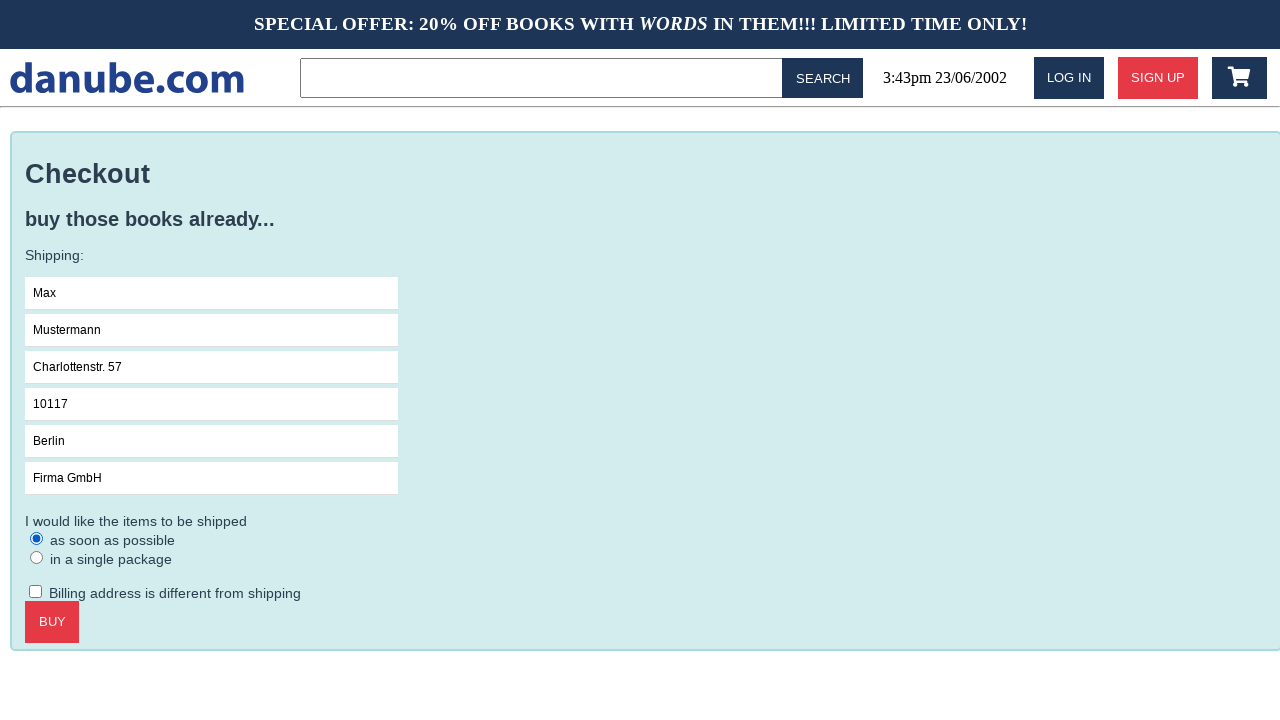

Confirmed checkout and submitted order at (52, 622) on .checkout > .call-to-action
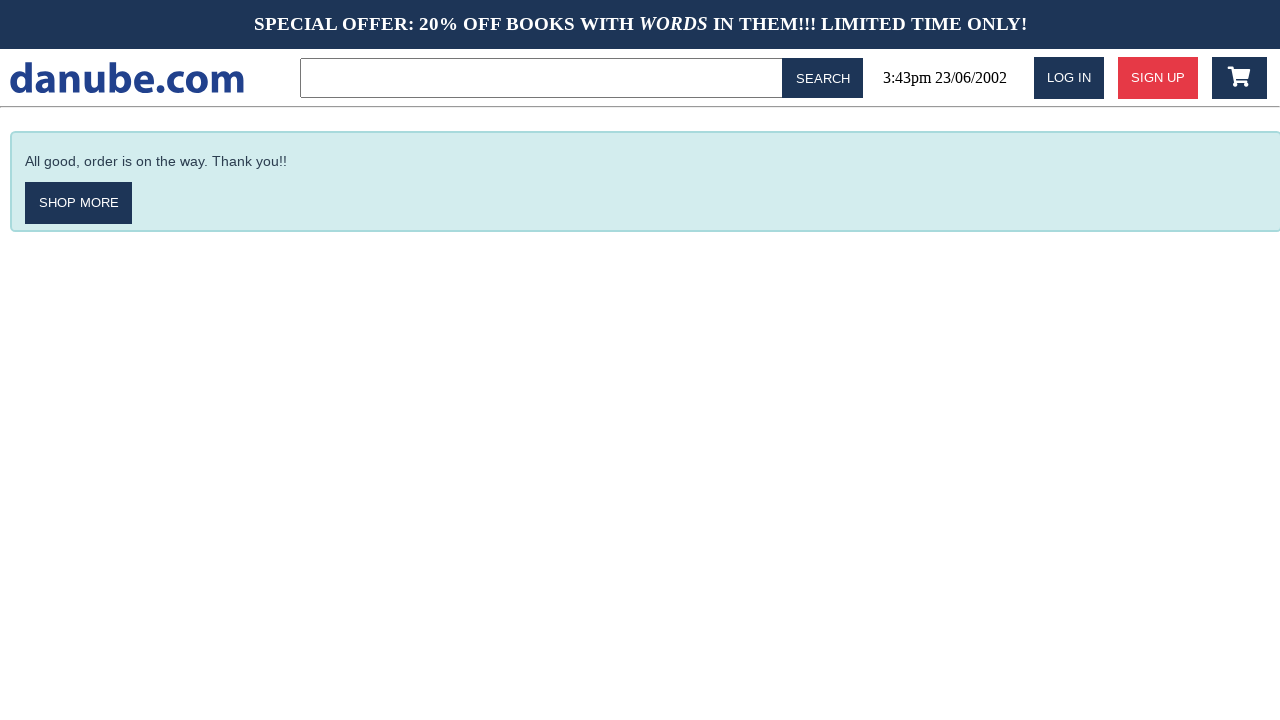

Order confirmation page loaded successfully
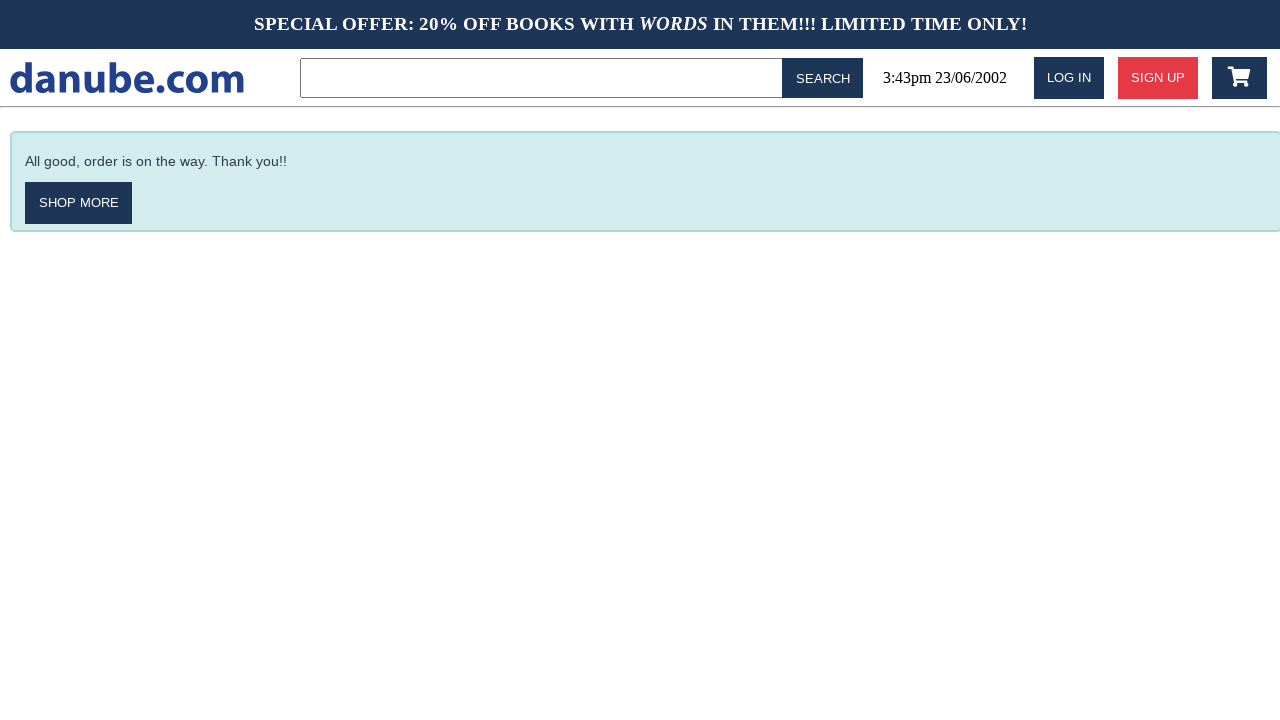

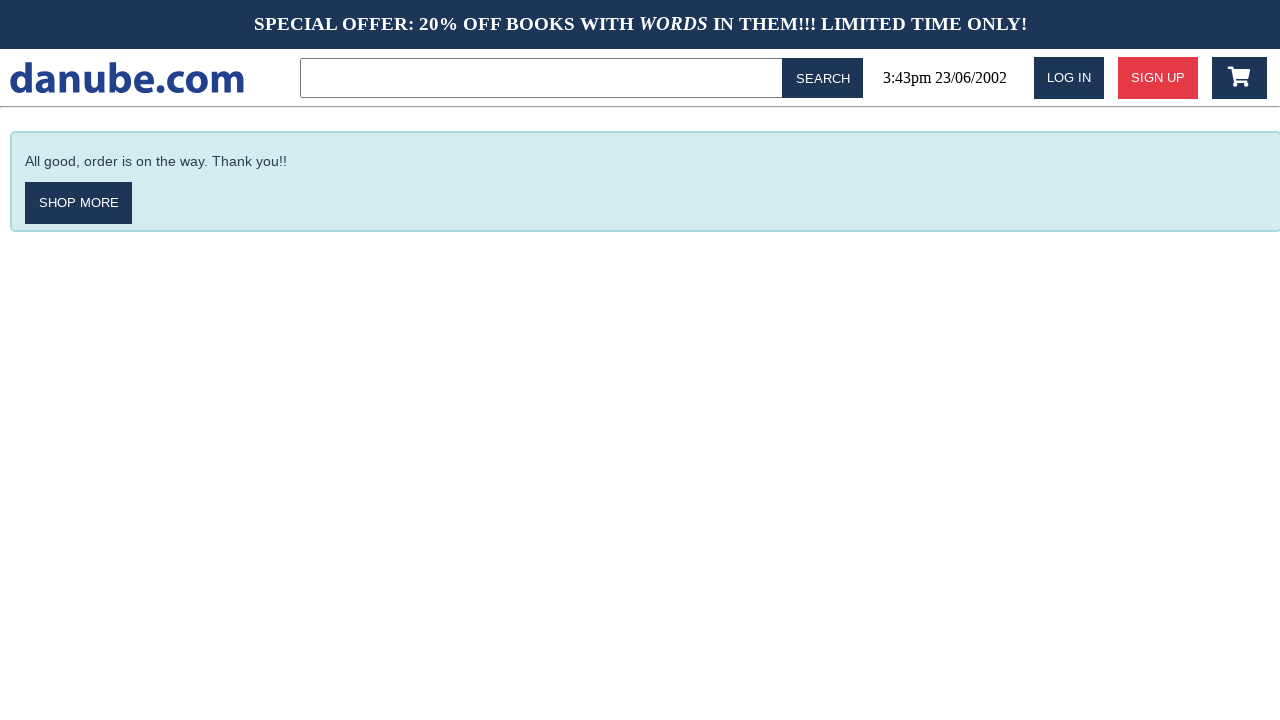